Tests that clicking clear completed button removes completed items from the list

Starting URL: https://demo.playwright.dev/todomvc

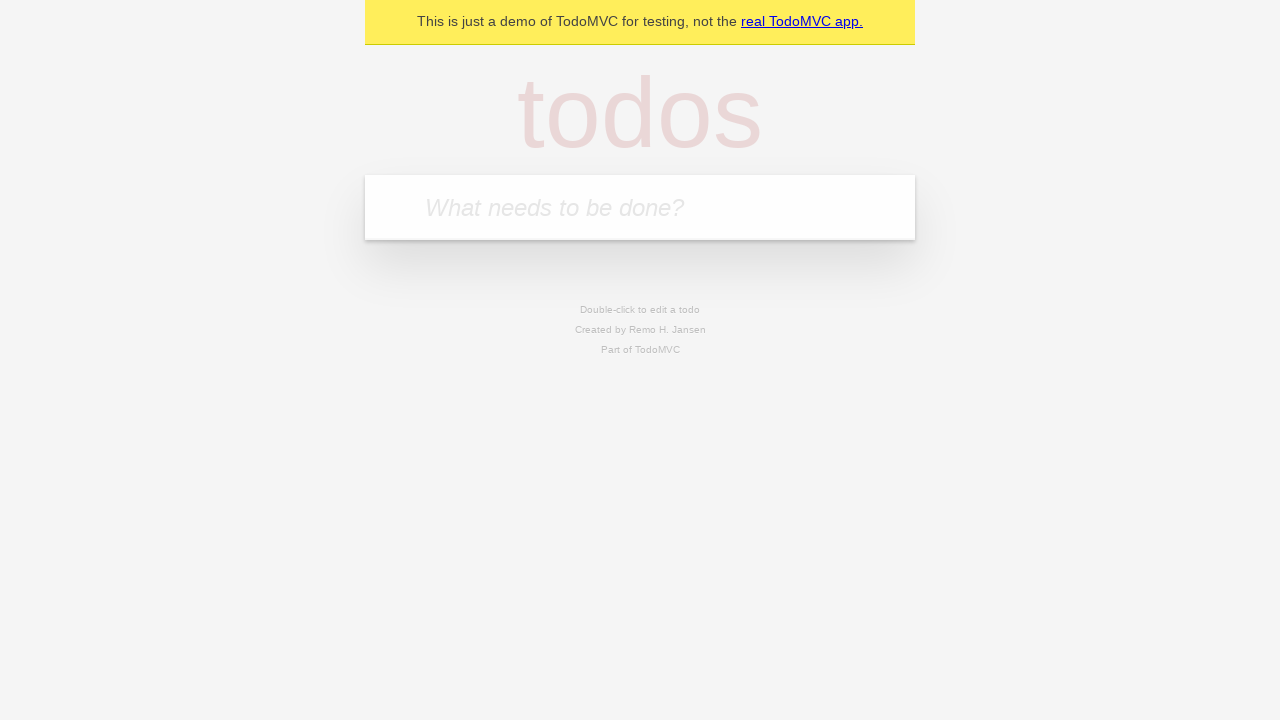

Filled new todo field with 'buy some cheese' on .new-todo
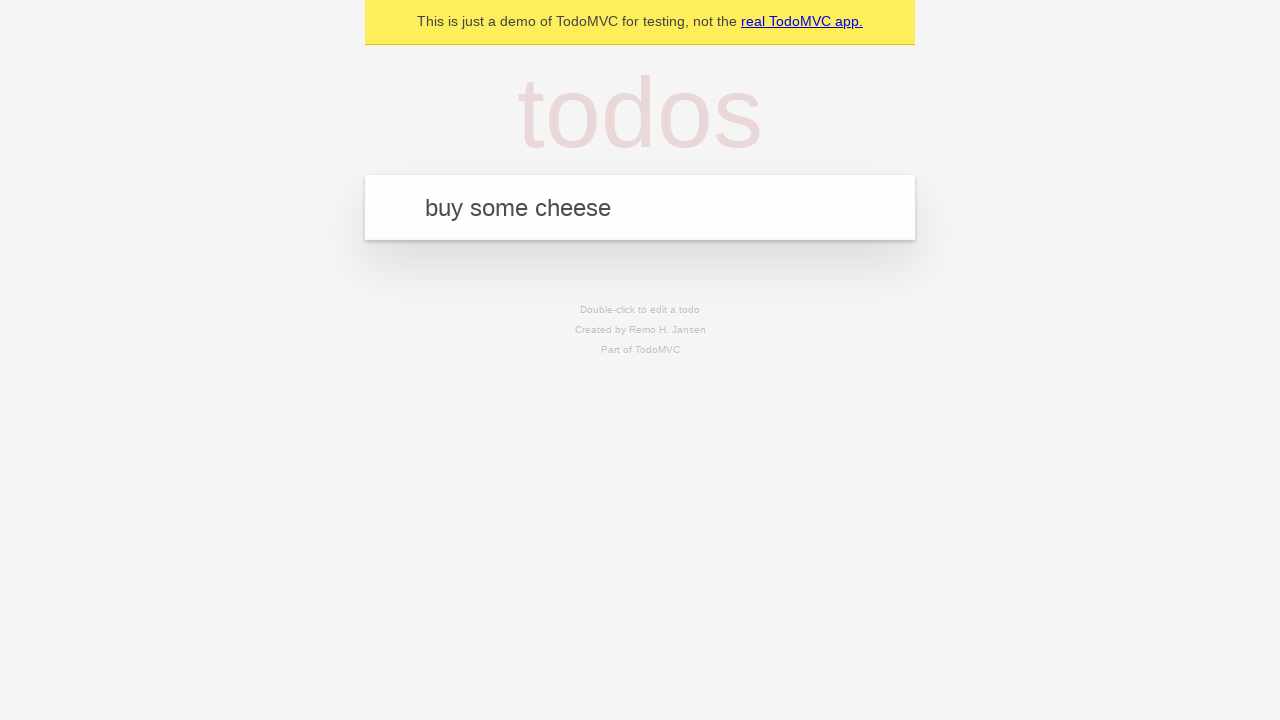

Pressed Enter to add first todo on .new-todo
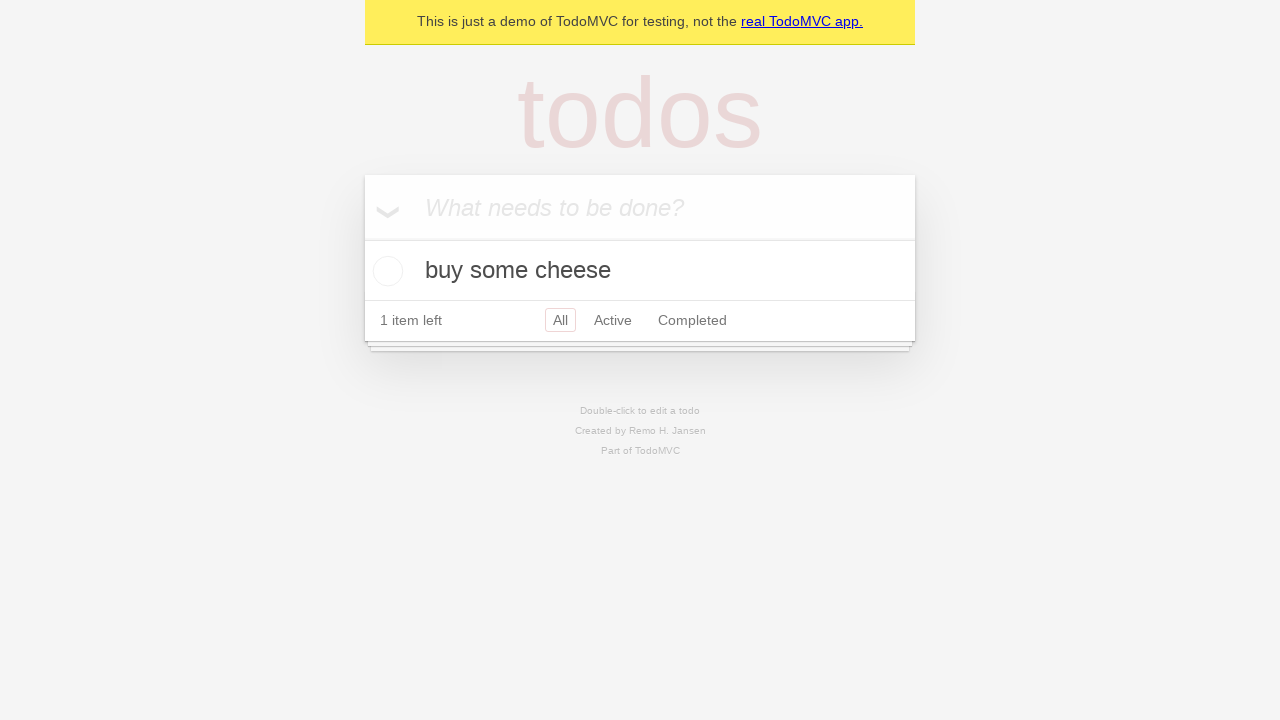

Filled new todo field with 'feed the cat' on .new-todo
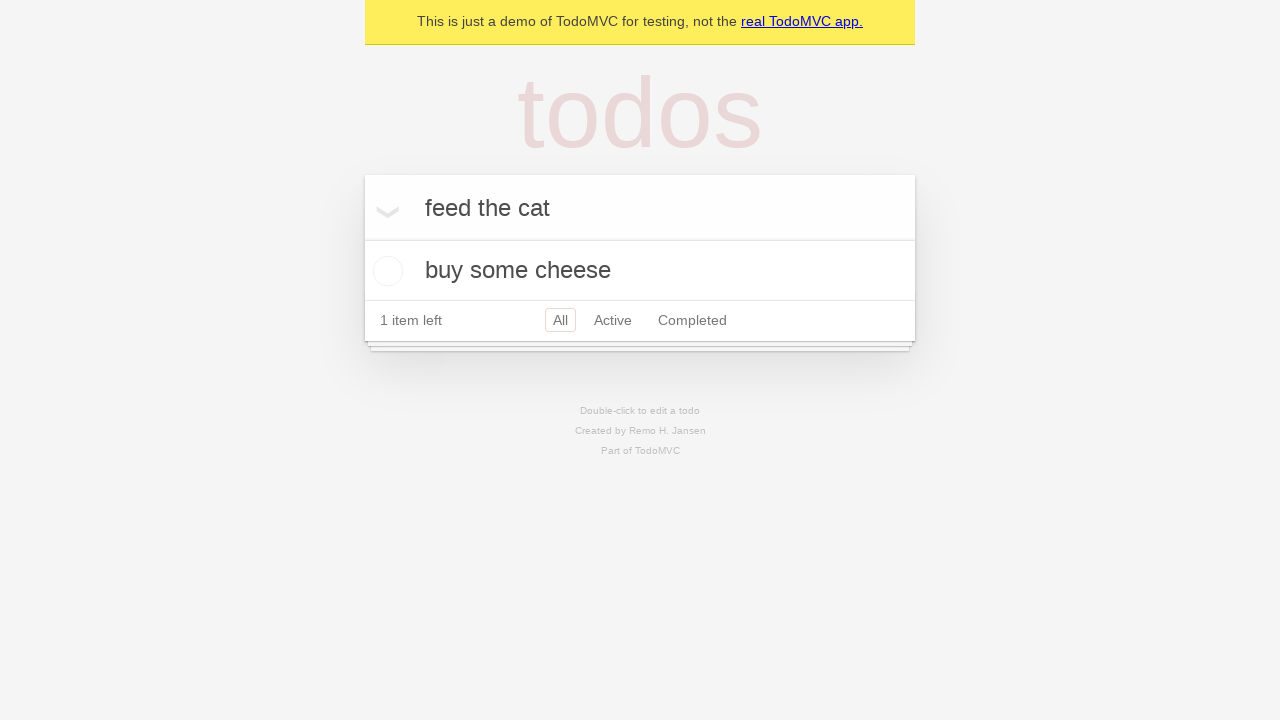

Pressed Enter to add second todo on .new-todo
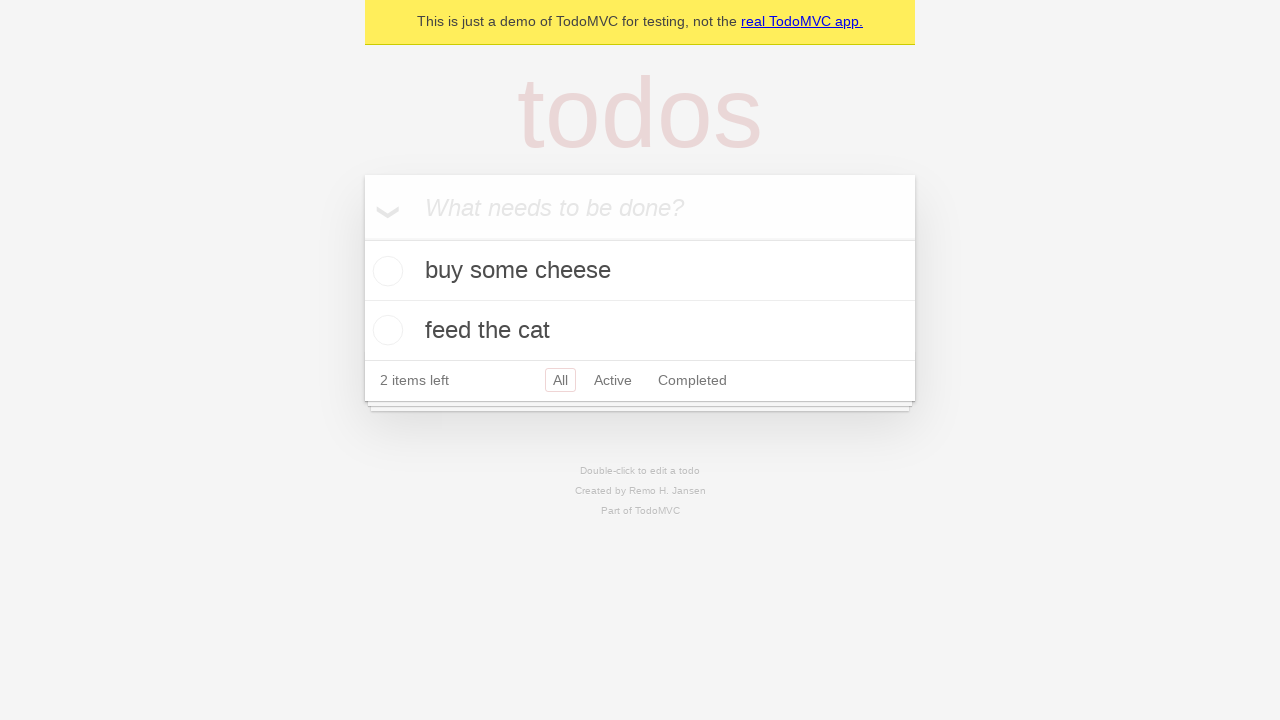

Filled new todo field with 'book a doctors appointment' on .new-todo
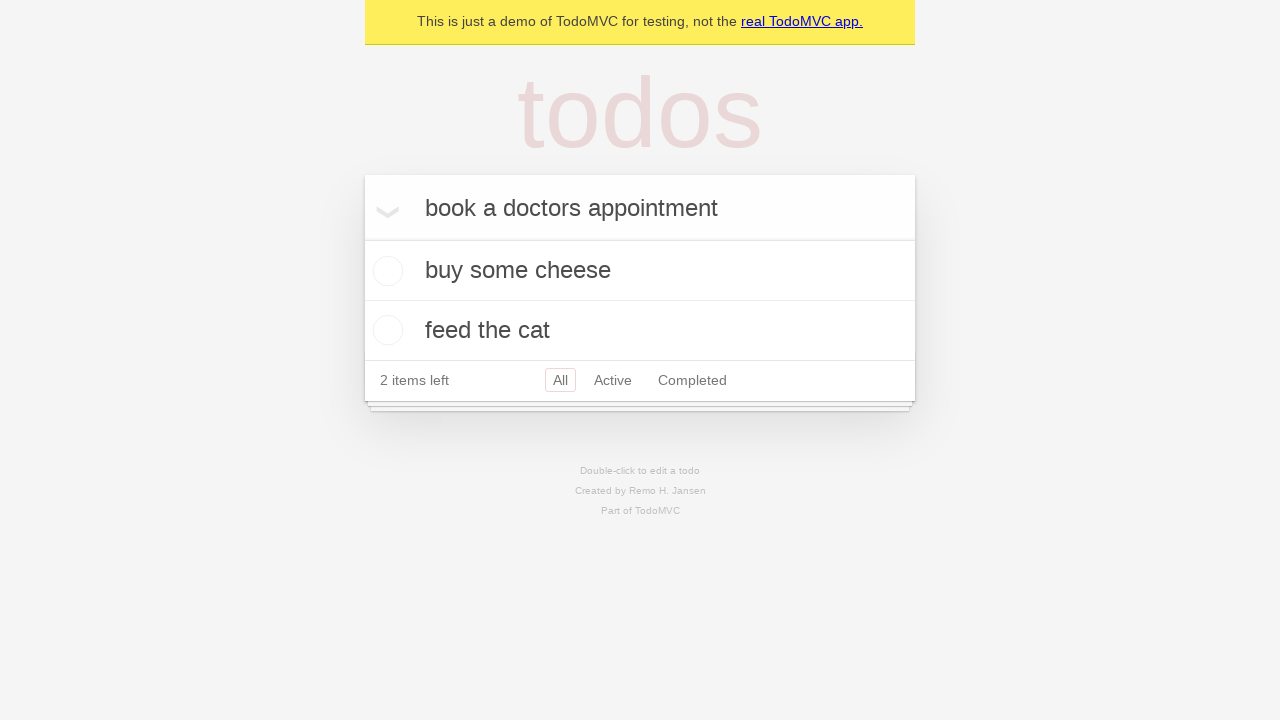

Pressed Enter to add third todo on .new-todo
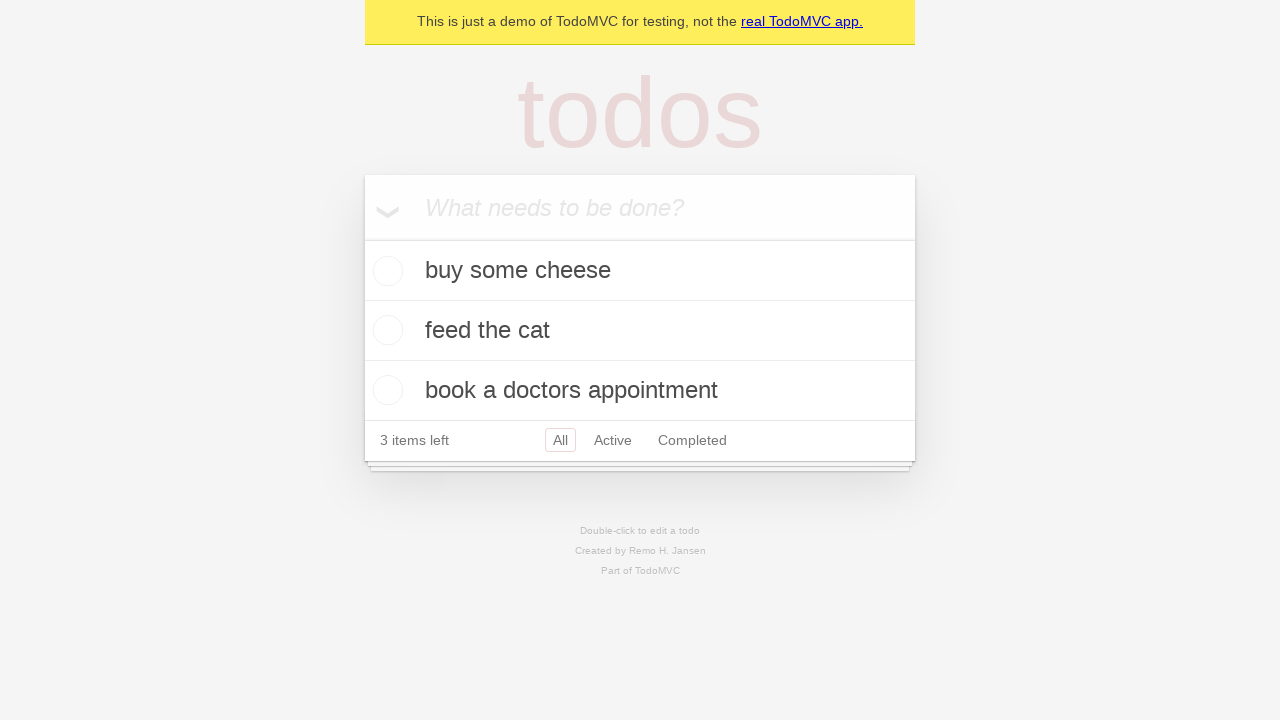

Waited for all three todos to load in the list
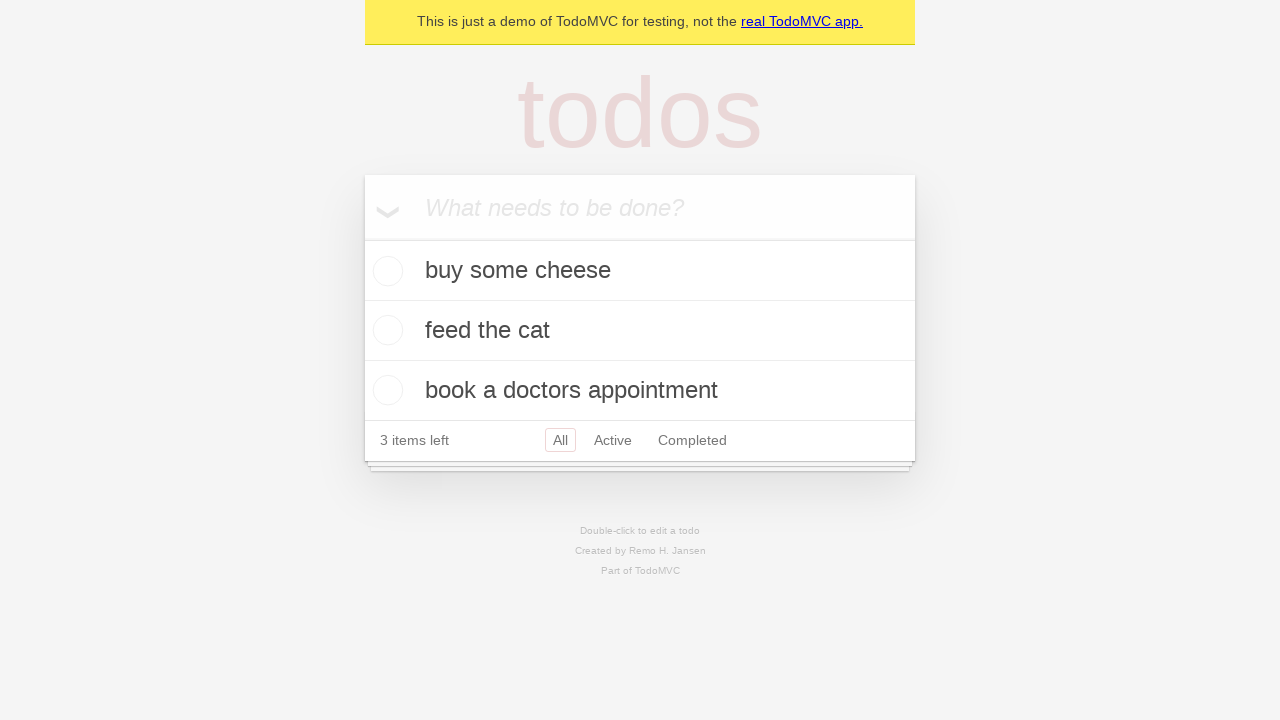

Checked the second todo item to mark it as completed at (385, 330) on .todo-list li >> nth=1 >> .toggle
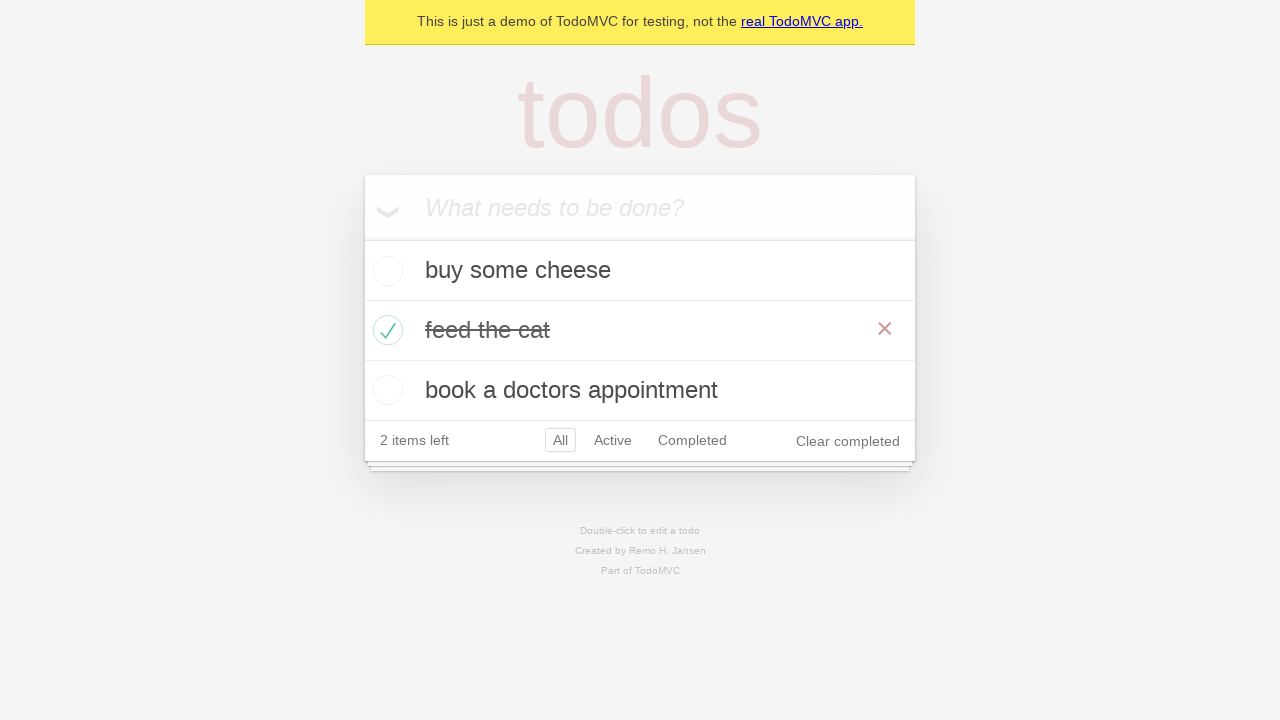

Clicked the 'Clear completed' button to remove completed items at (848, 441) on .clear-completed
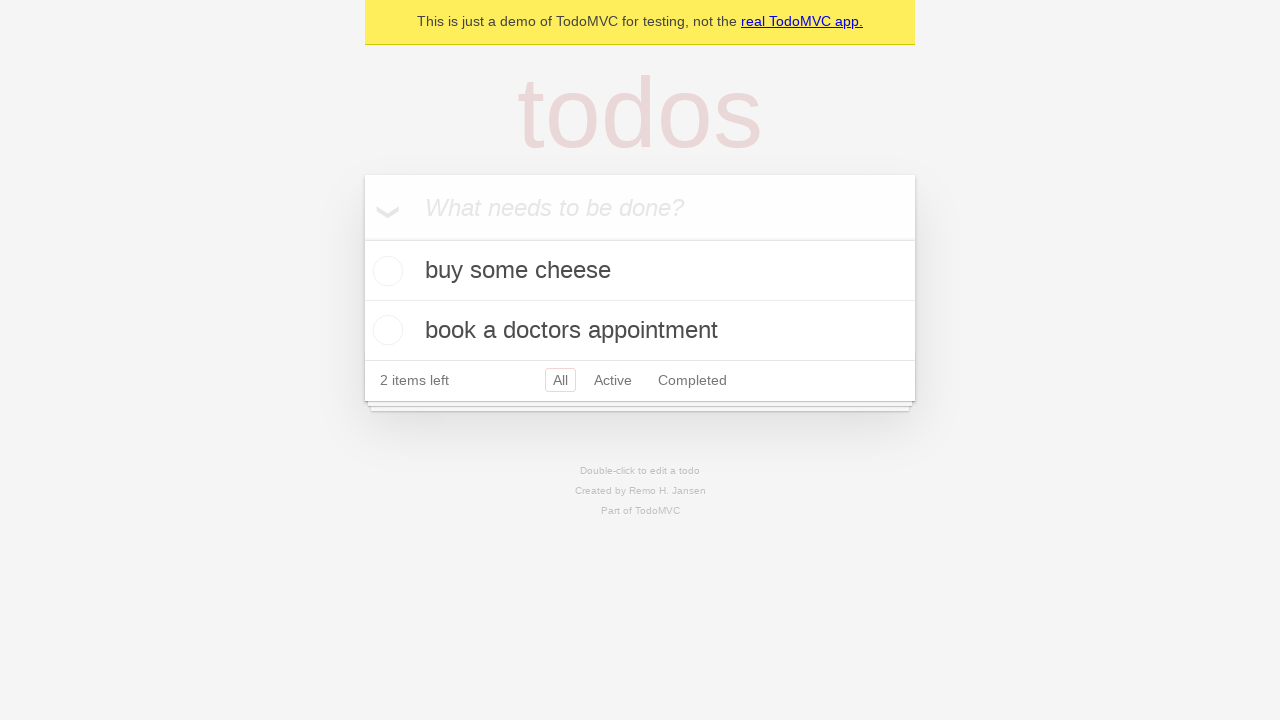

Waited for completed item to be removed, two todos now remain in list
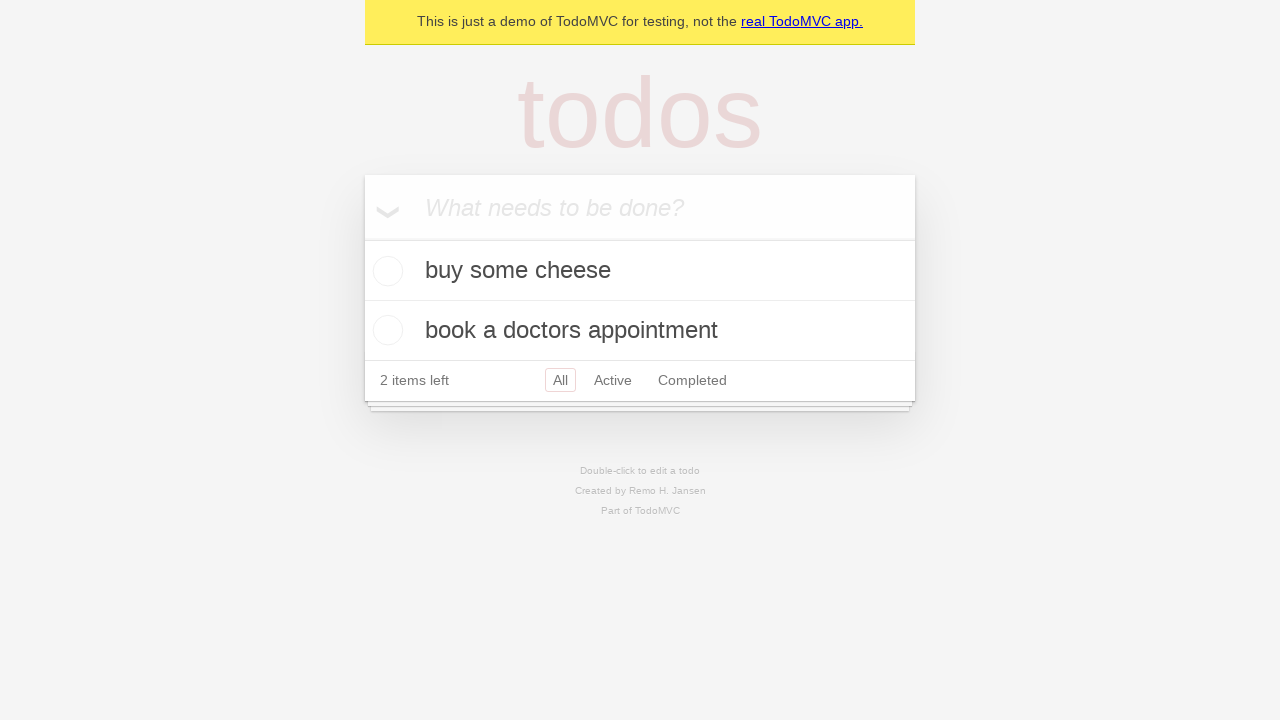

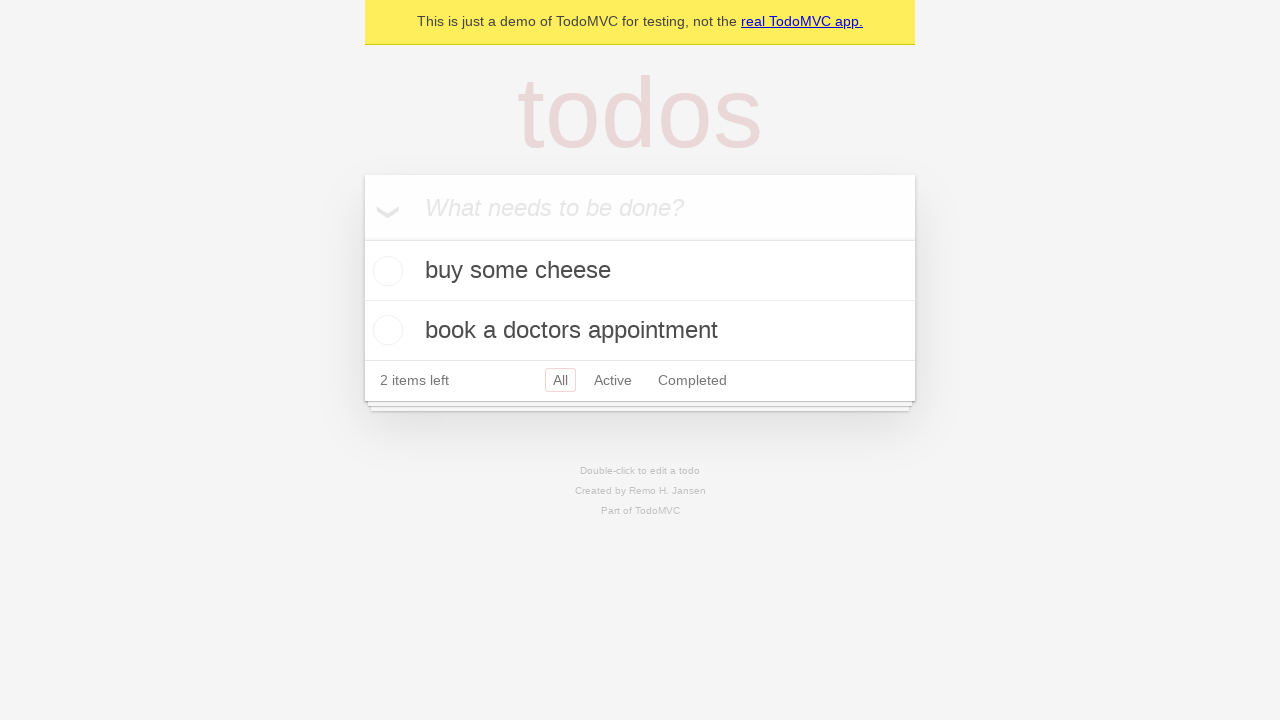